Tests scrolling functionality and calculates sum of table values

Starting URL: https://rahulshettyacademy.com/AutomationPractice/

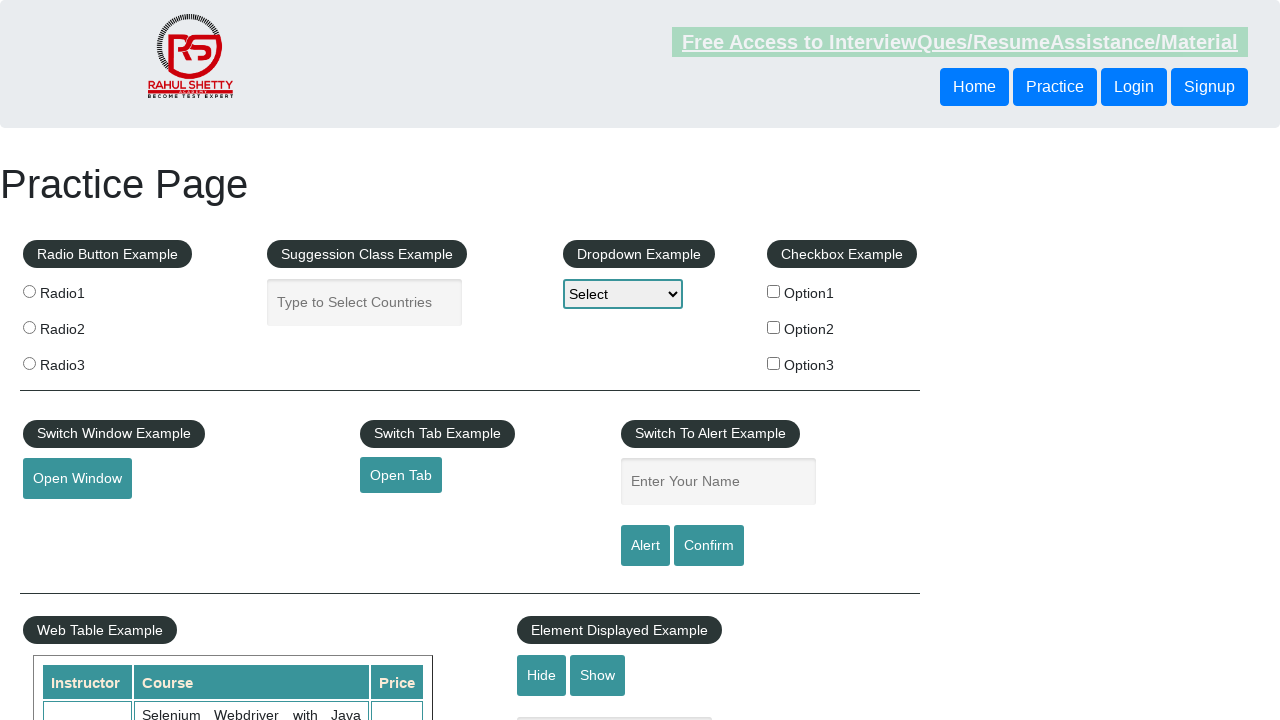

Scrolled down the page by 600 pixels
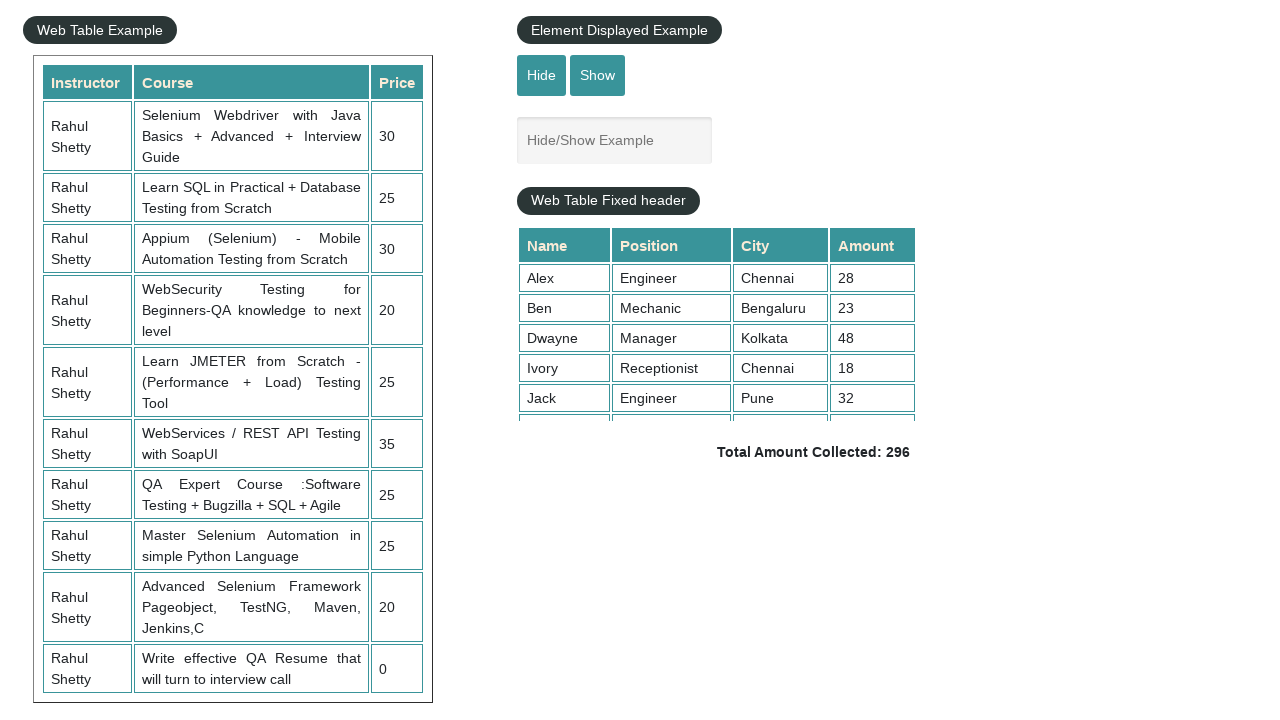

Scrolled within table container to position 500
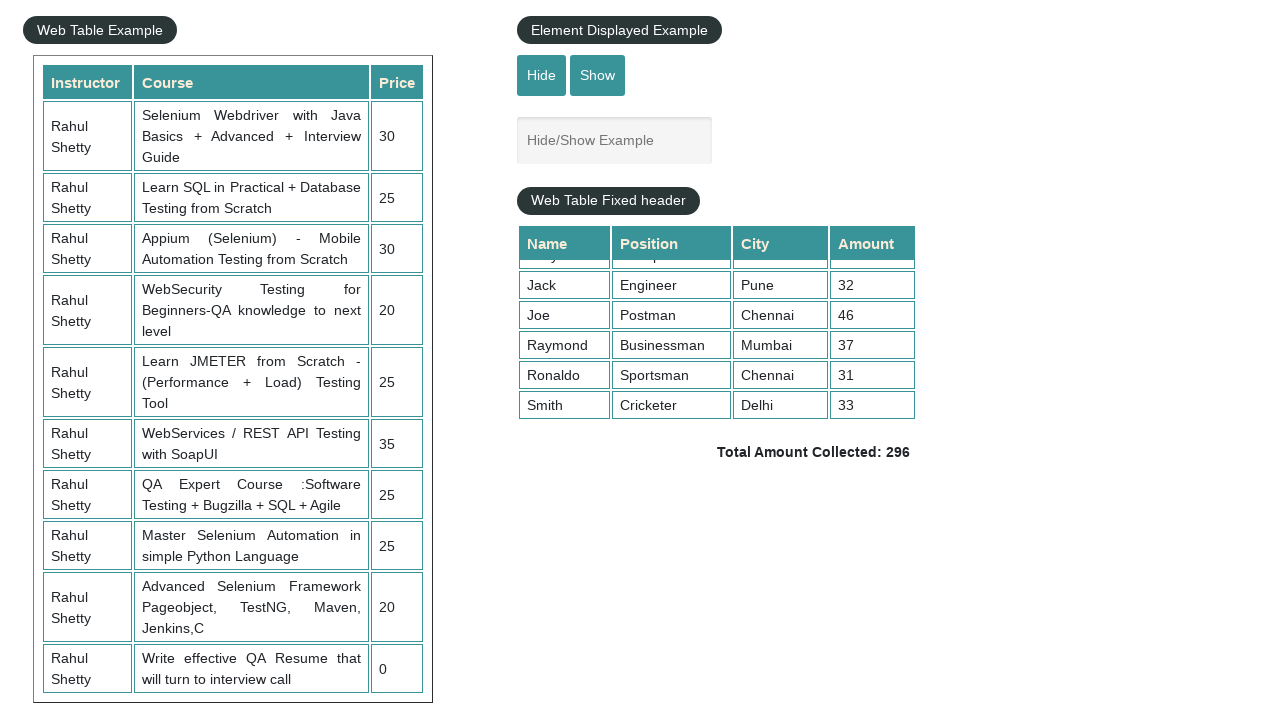

Retrieved all values from 4th column of table
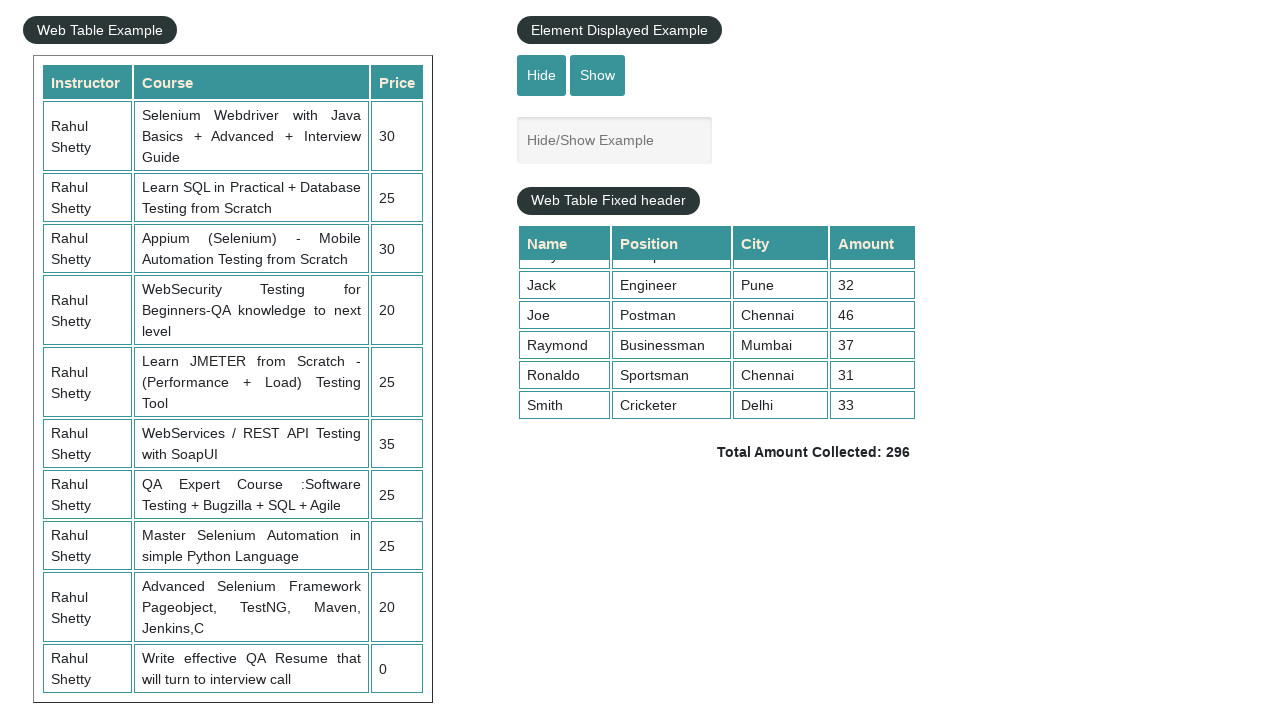

Calculated sum of table values: 296
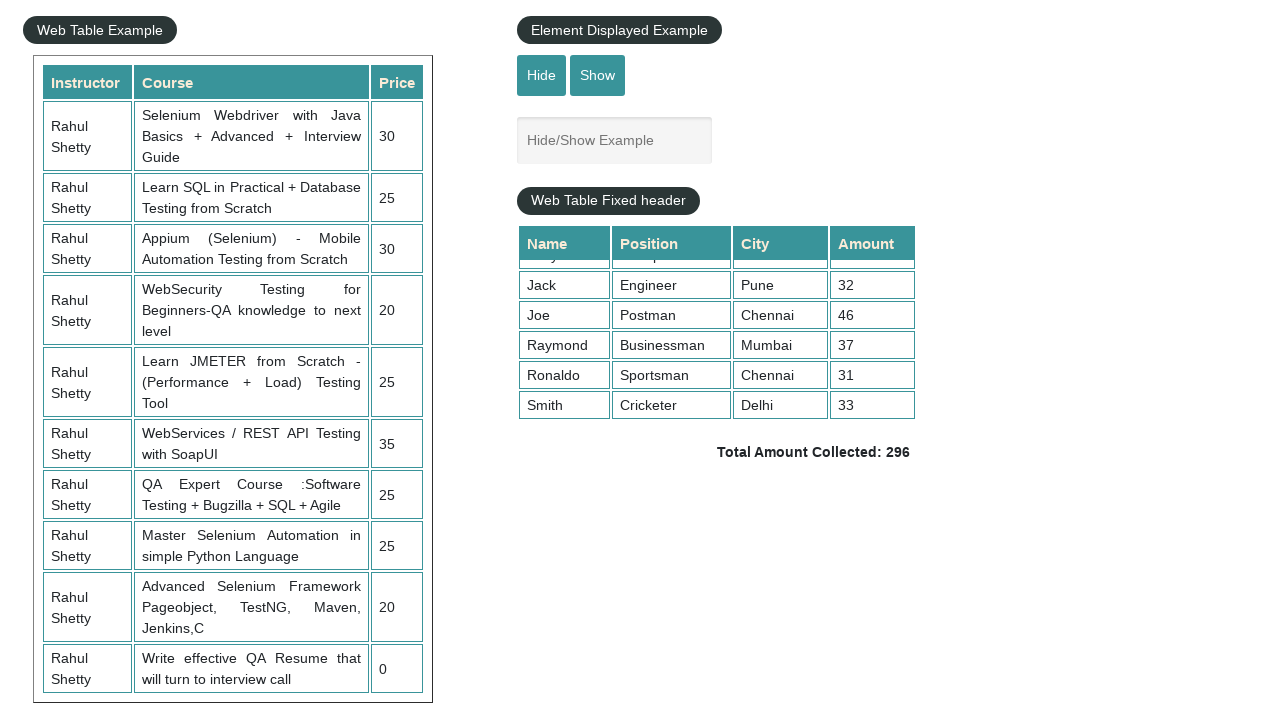

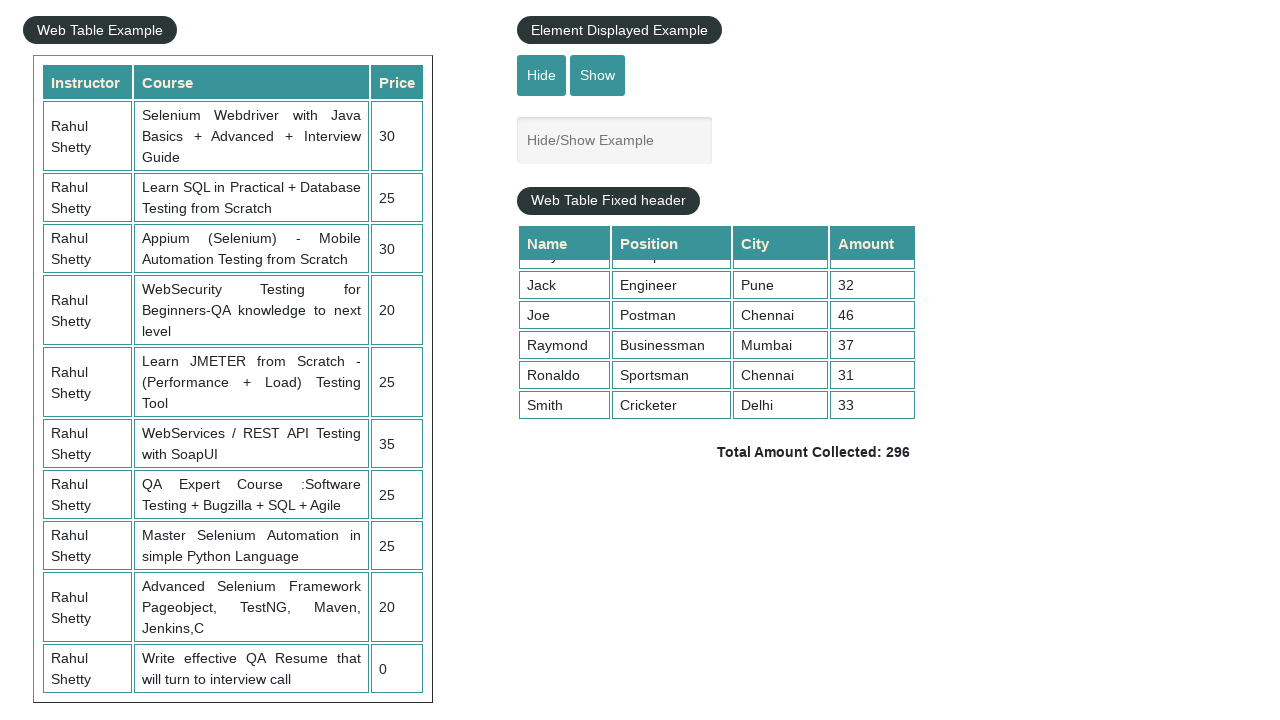